Tests navigation by clicking A/B test link, going back, and refreshing the page

Starting URL: https://the-internet.herokuapp.com/

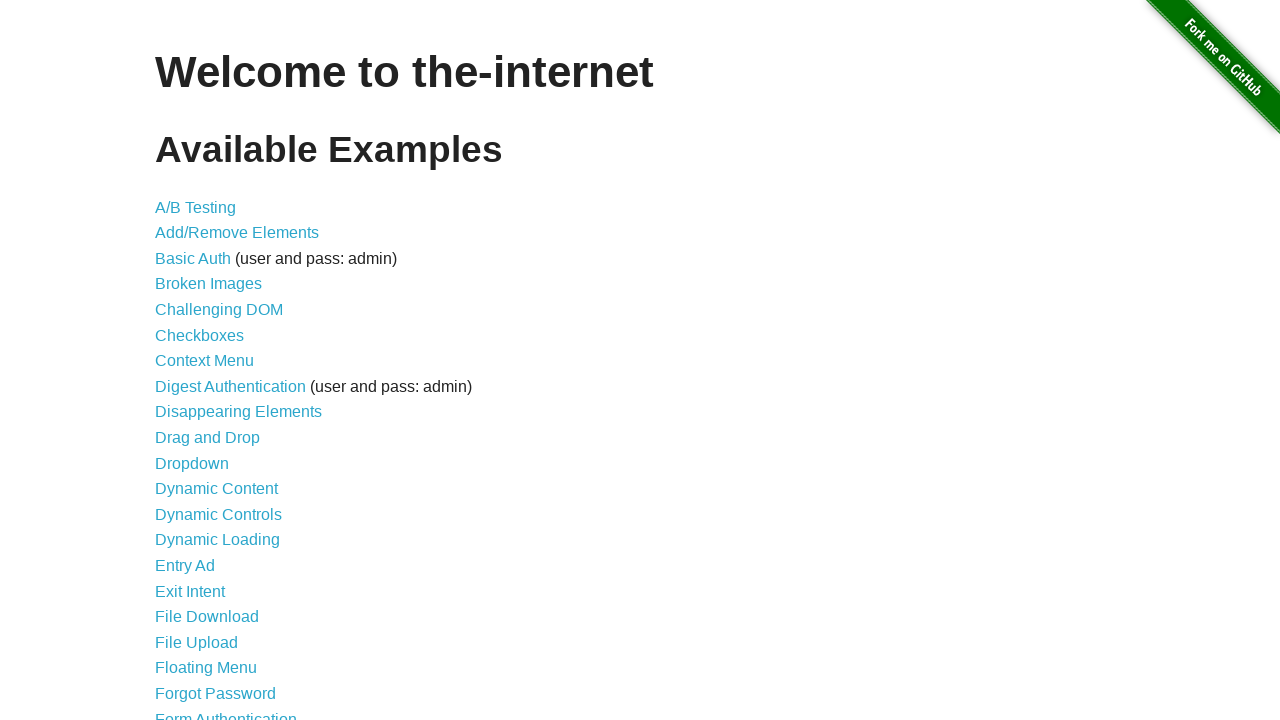

Clicked A/B test link at (196, 207) on a[href='/abtest']
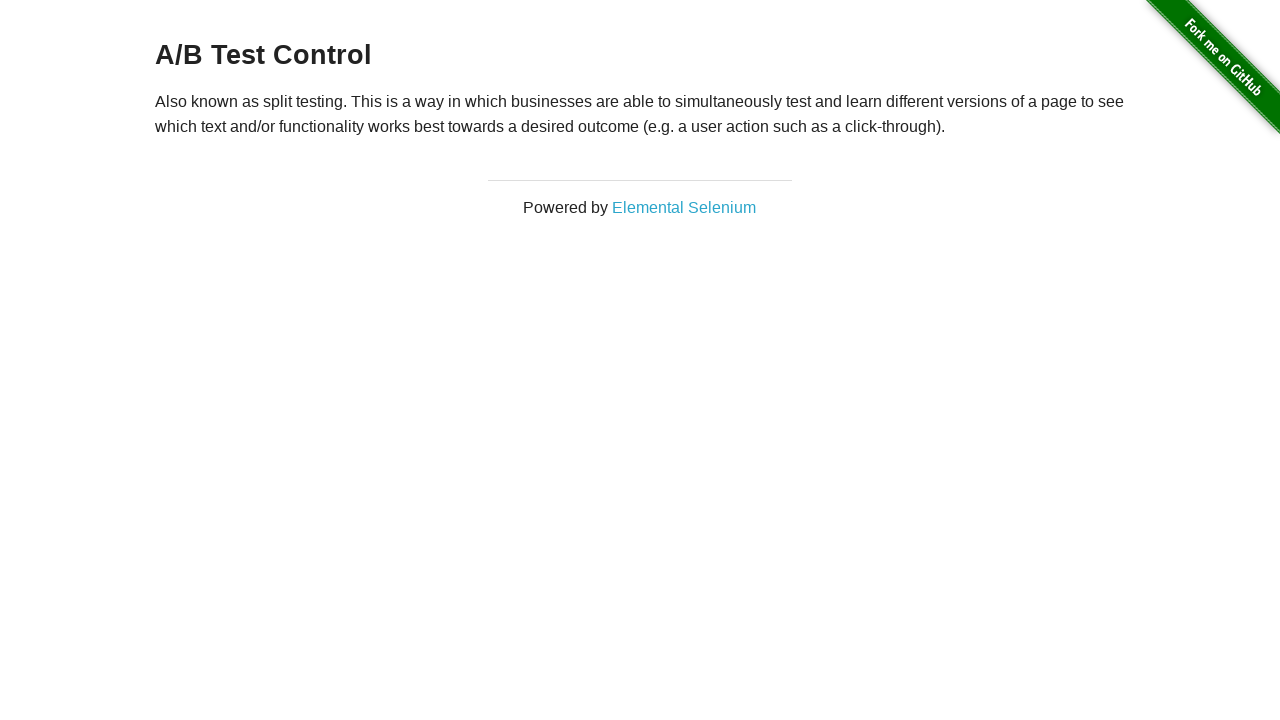

Verified navigation to A/B test page
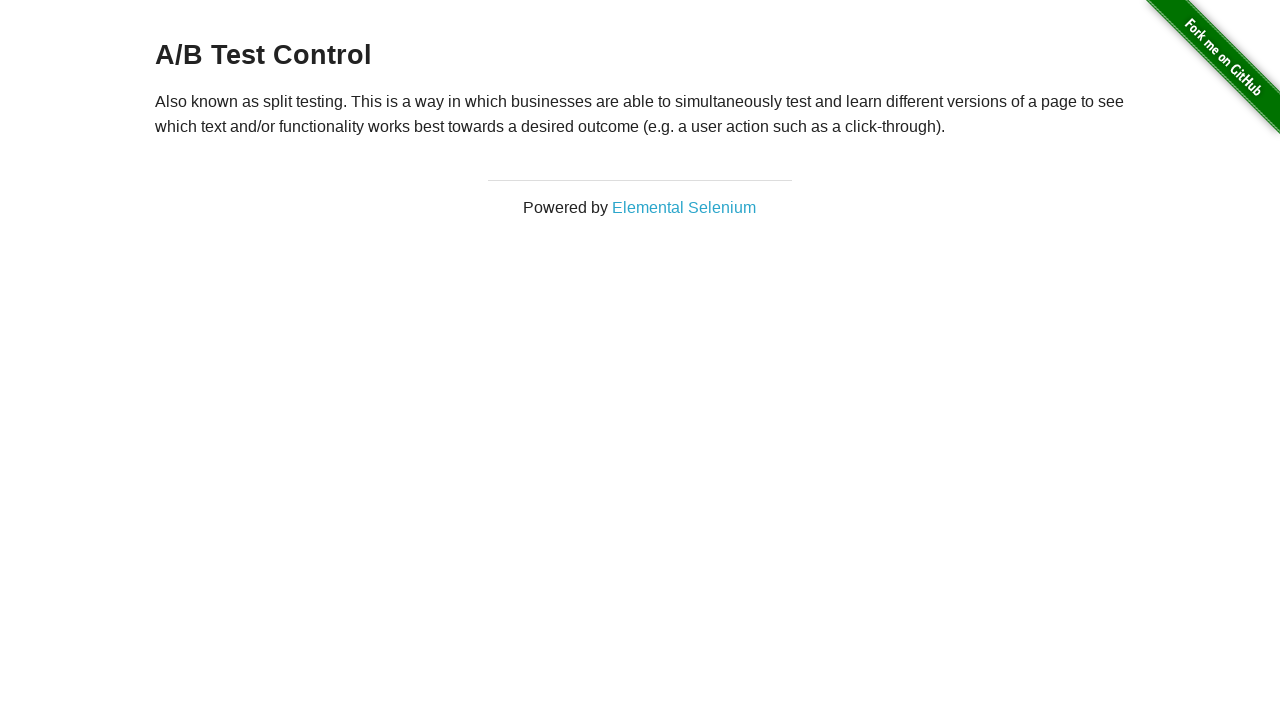

Navigated back to previous page
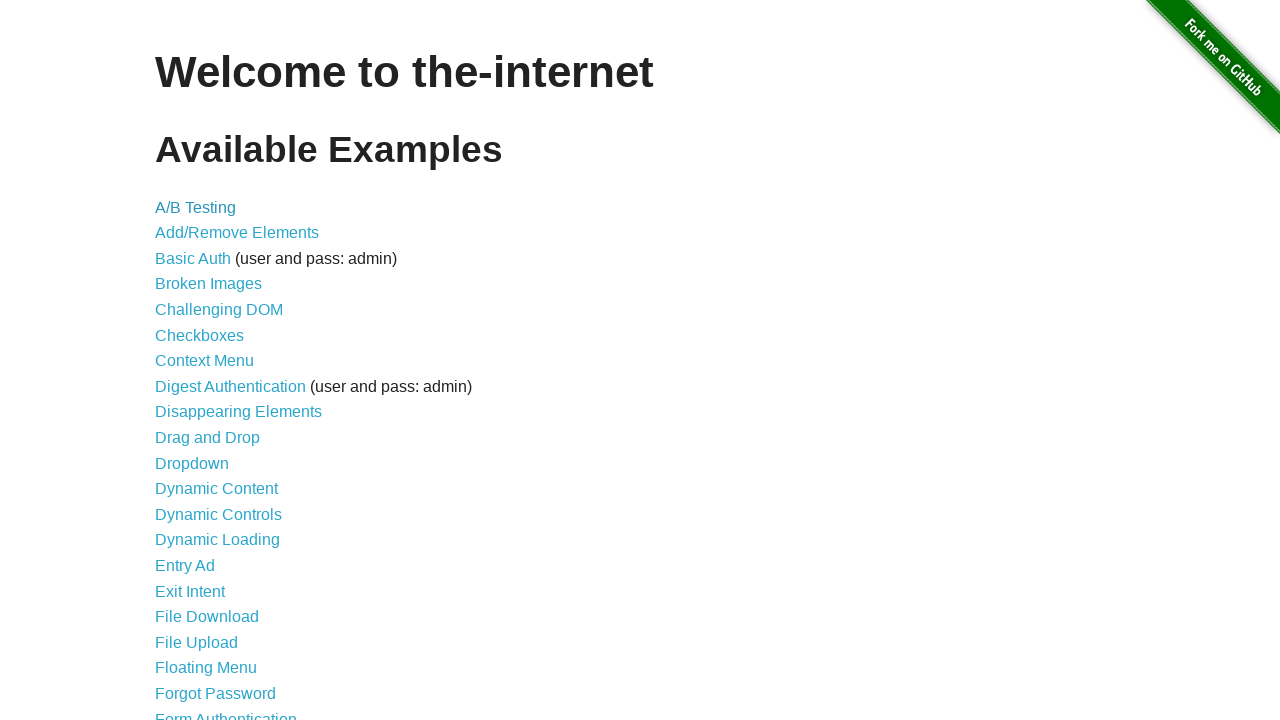

Verified we're back on homepage
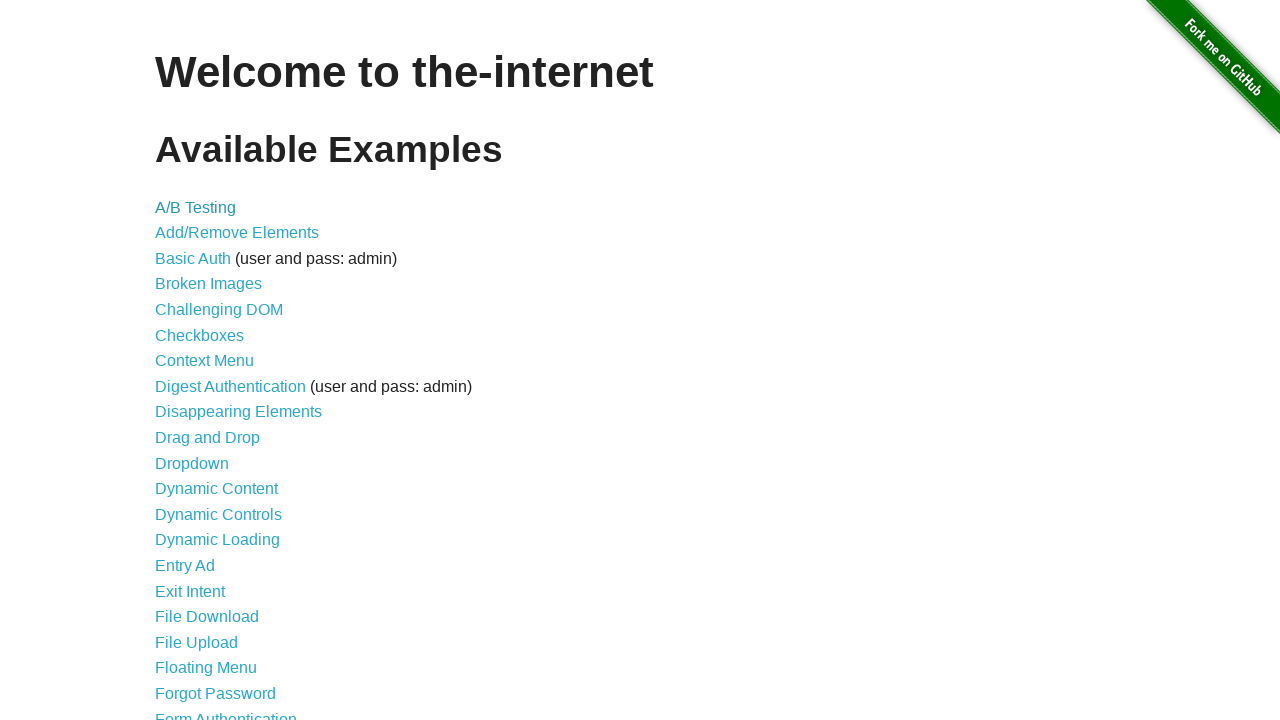

Refreshed the page
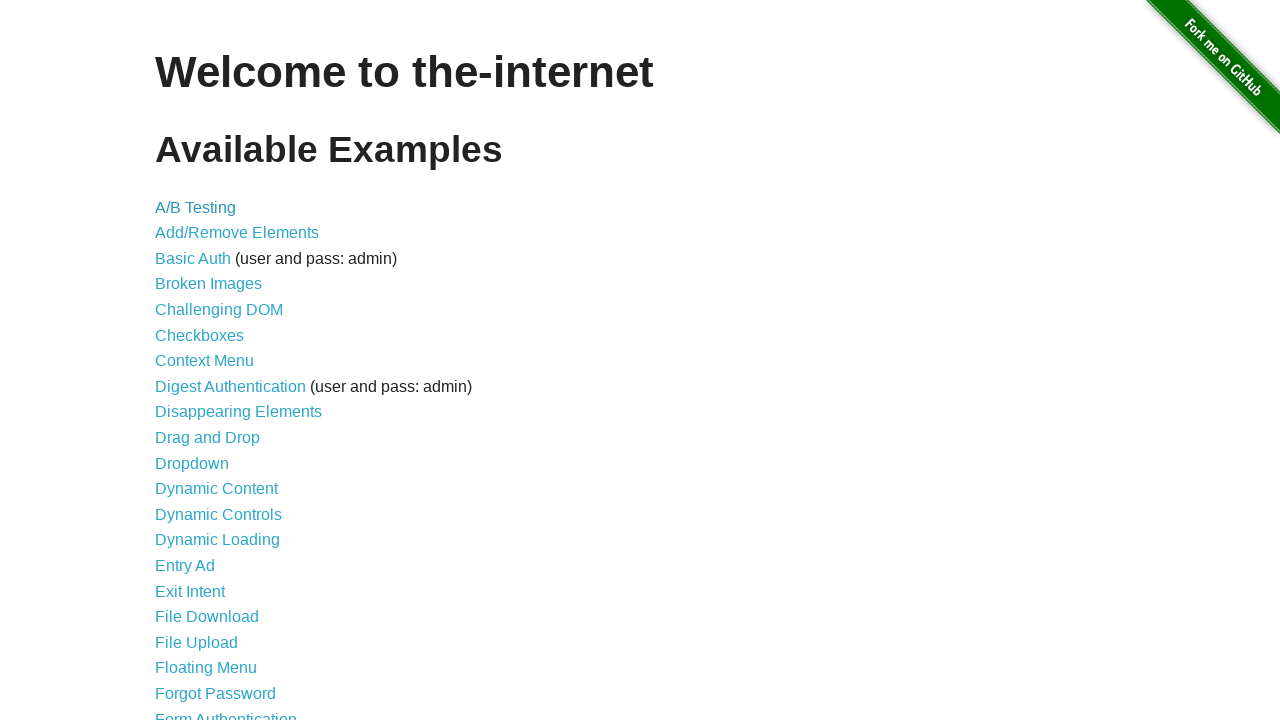

Verified URL is homepage
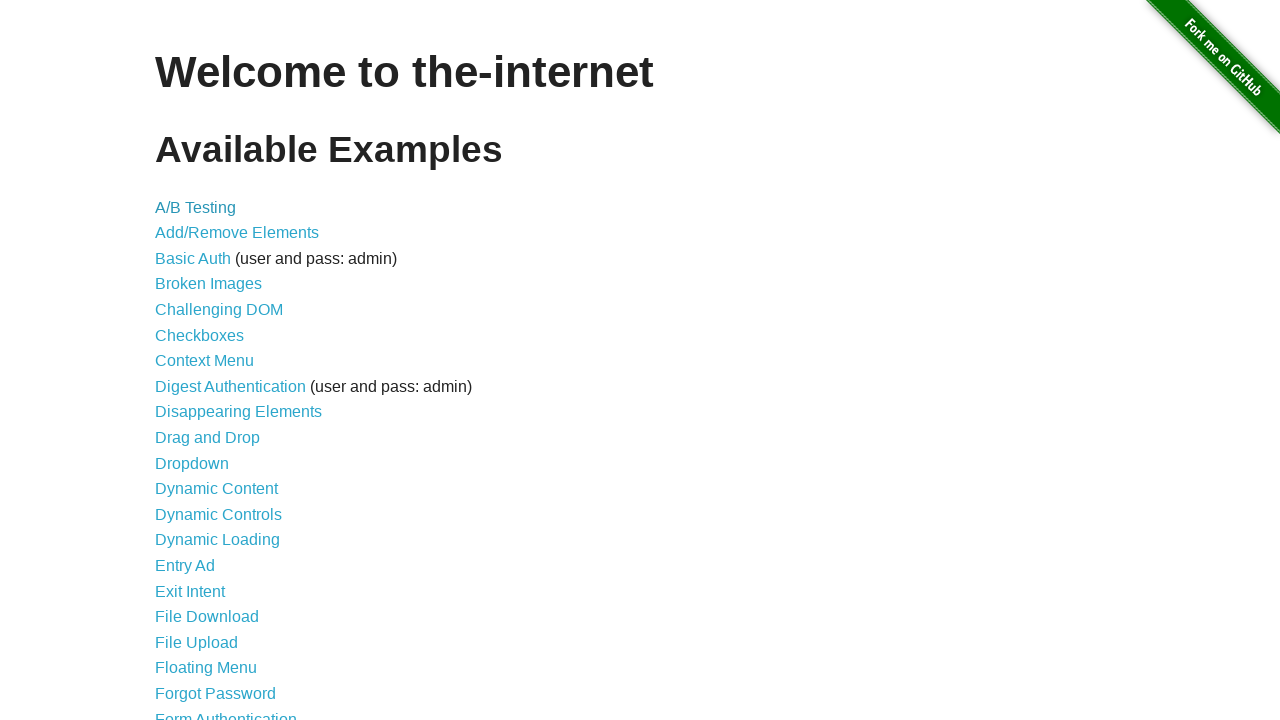

Verified page title is 'The Internet'
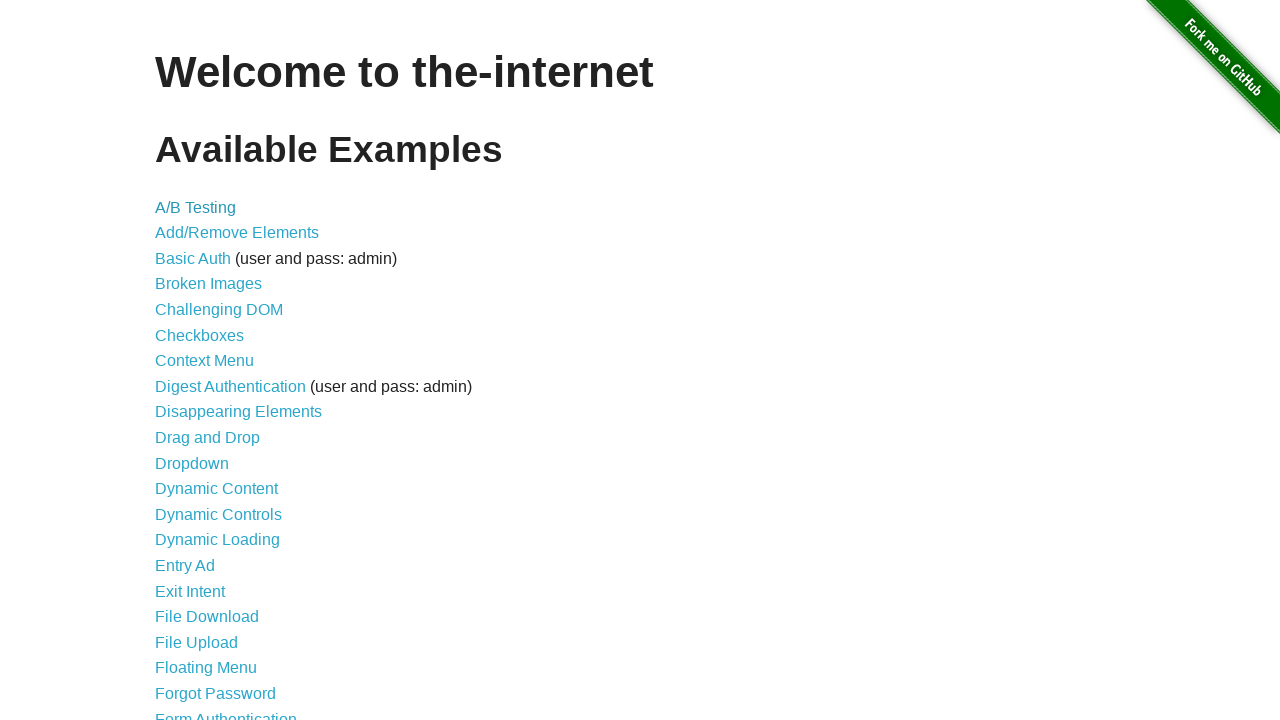

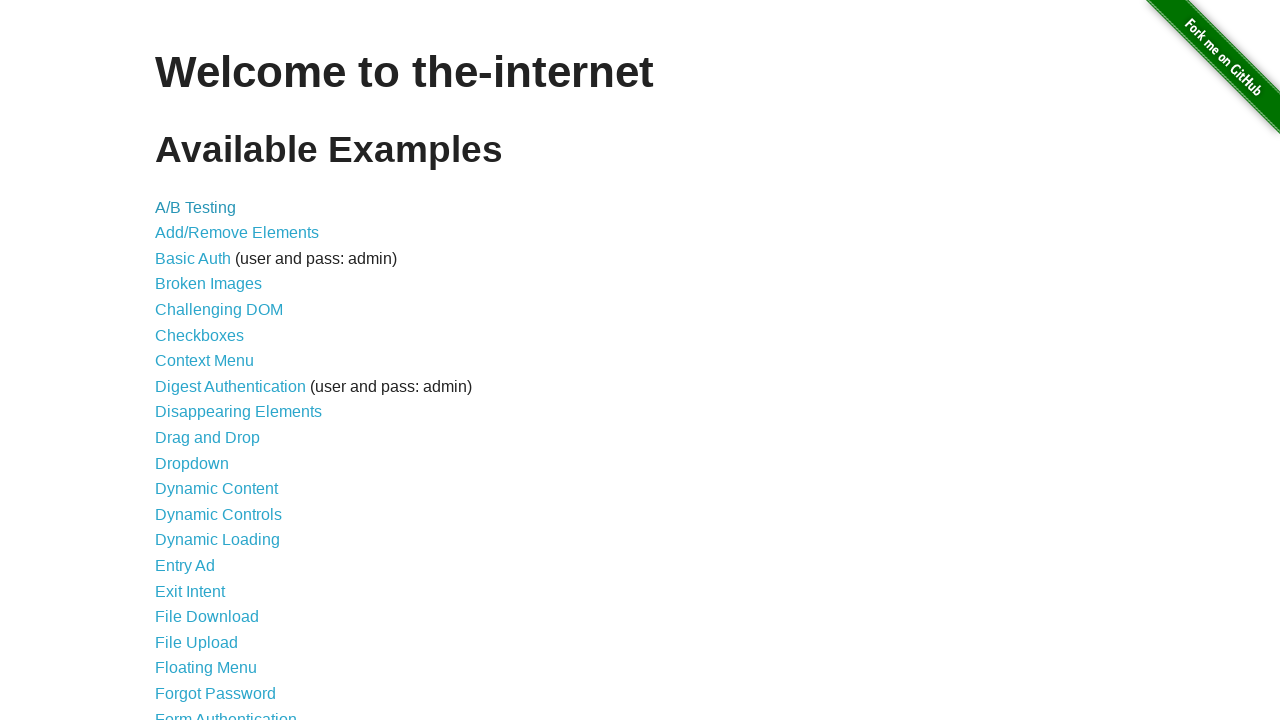